Tests page scrolling functionality including scroll down, up, to bottom, to top, and scrolling to specific elements

Starting URL: https://www.selenium.dev/documentation/en/

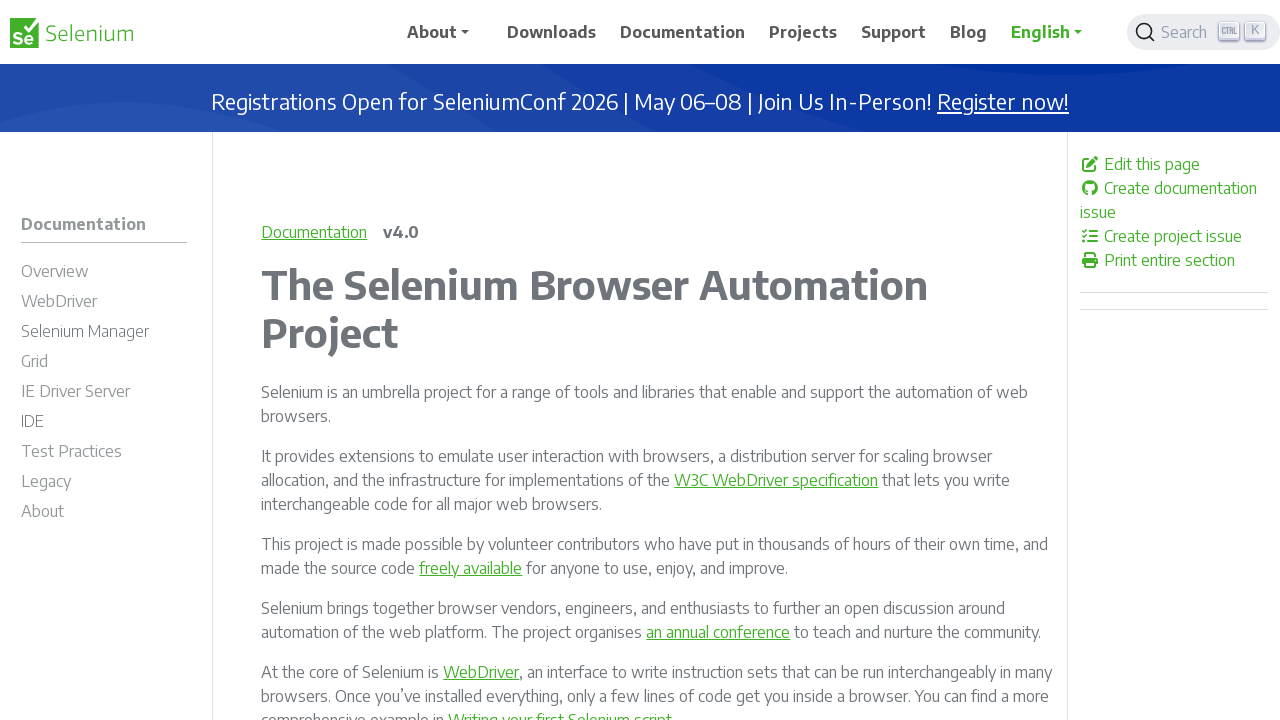

Scrolled down the page by 500 pixels
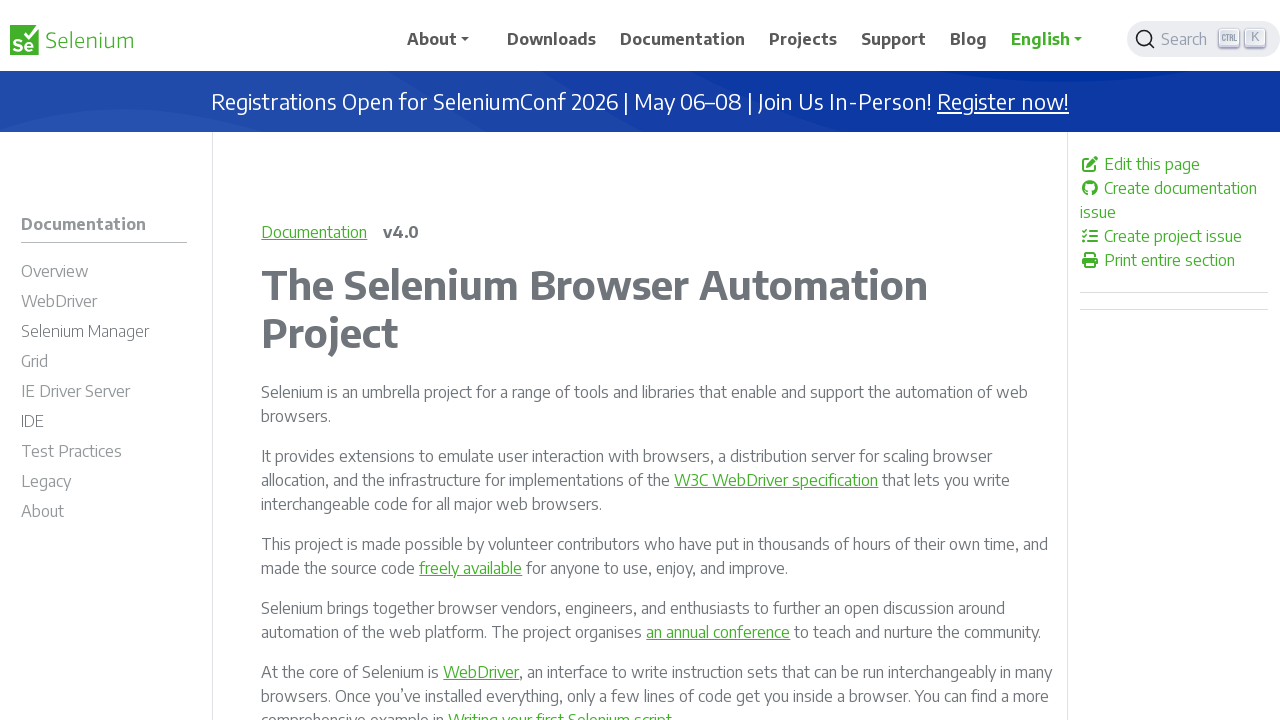

Scrolled up the page by 500 pixels
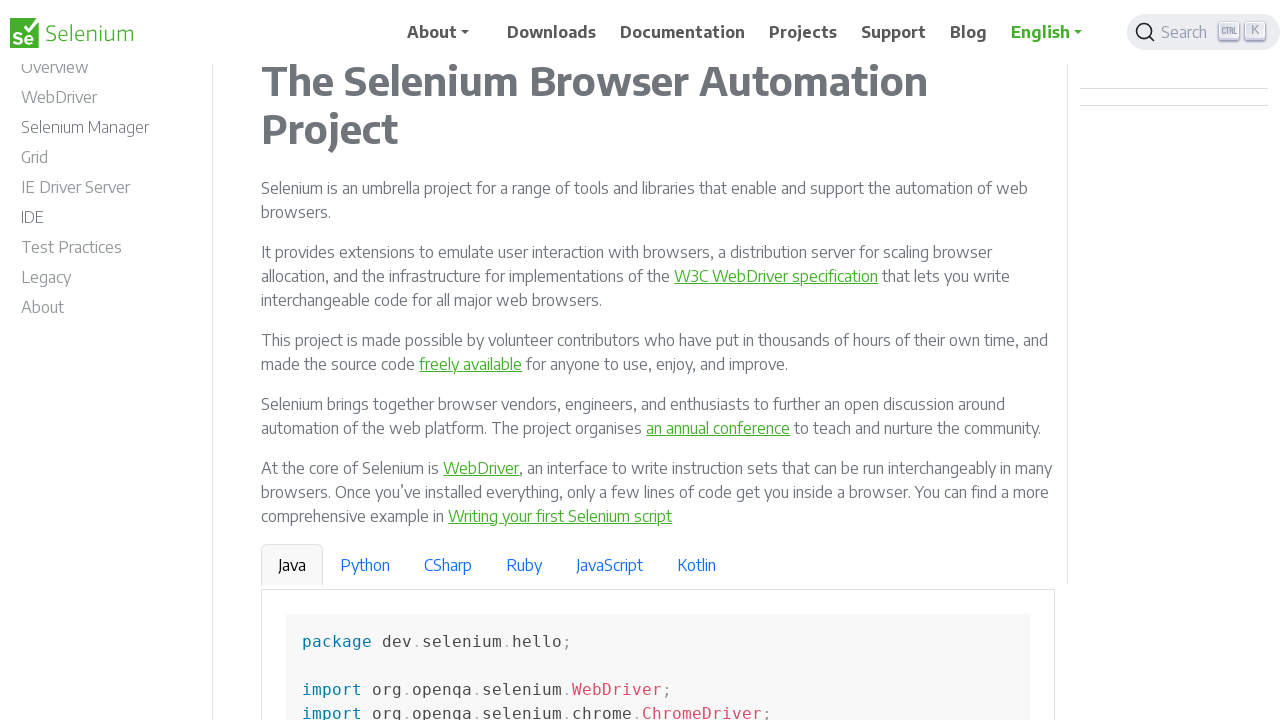

Scrolled to the bottom of the page
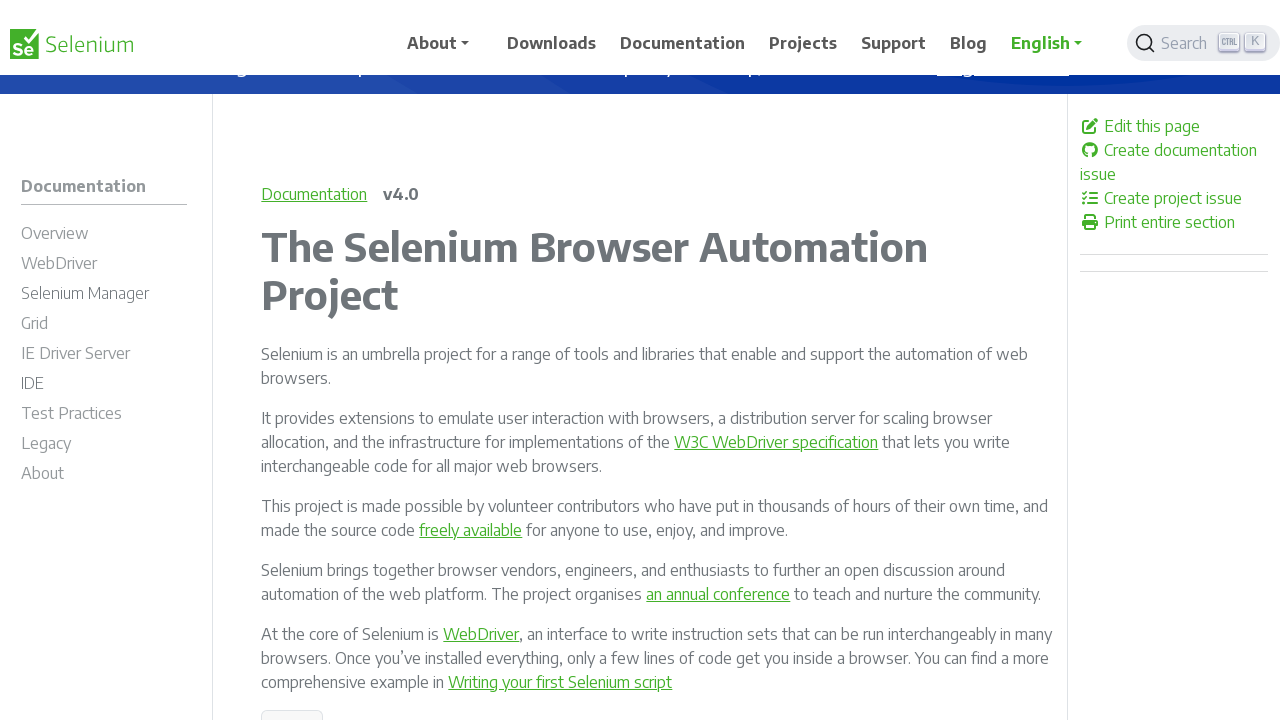

Scrolled back to the top of the page
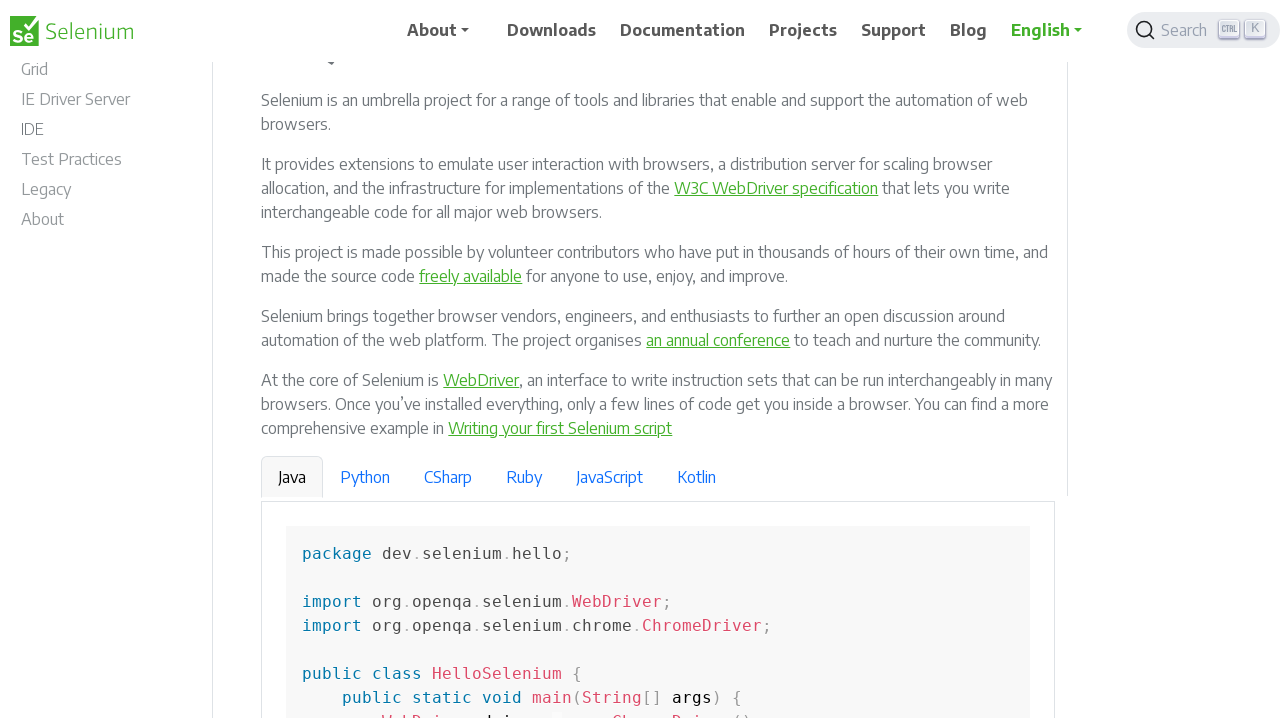

Scrolled to Selenium Overview link
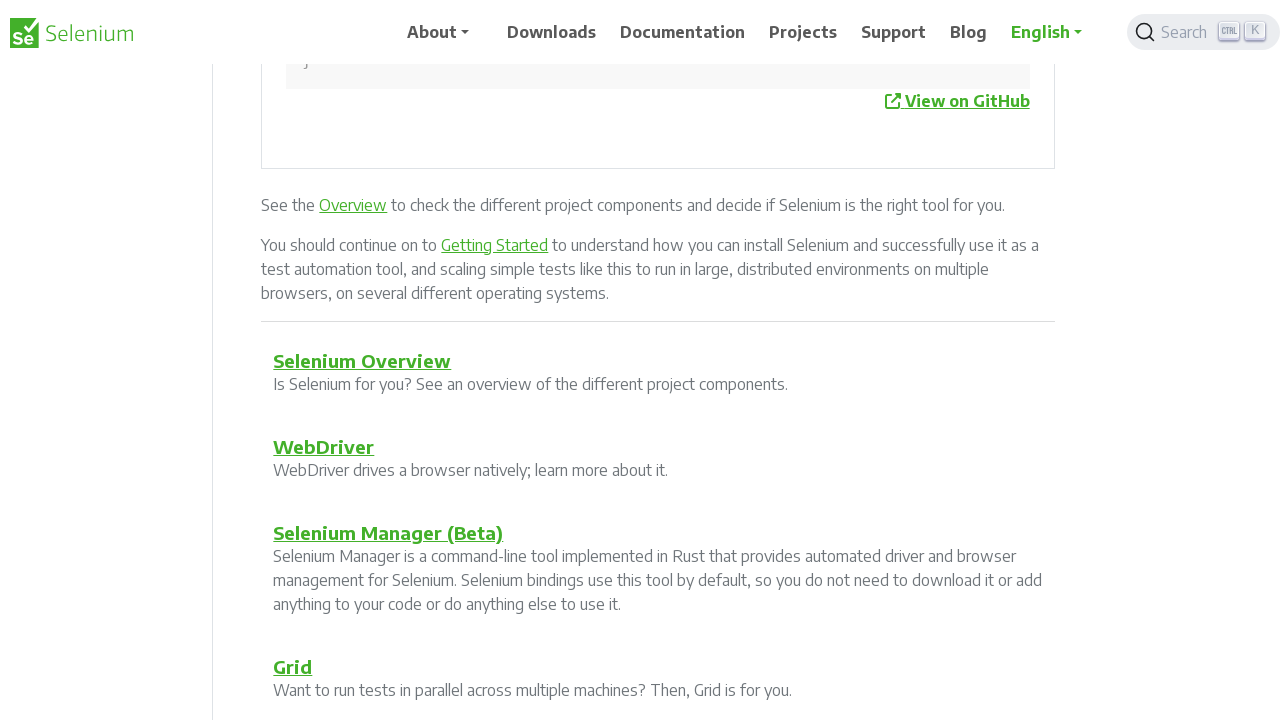

Scrolled to About this documentation link
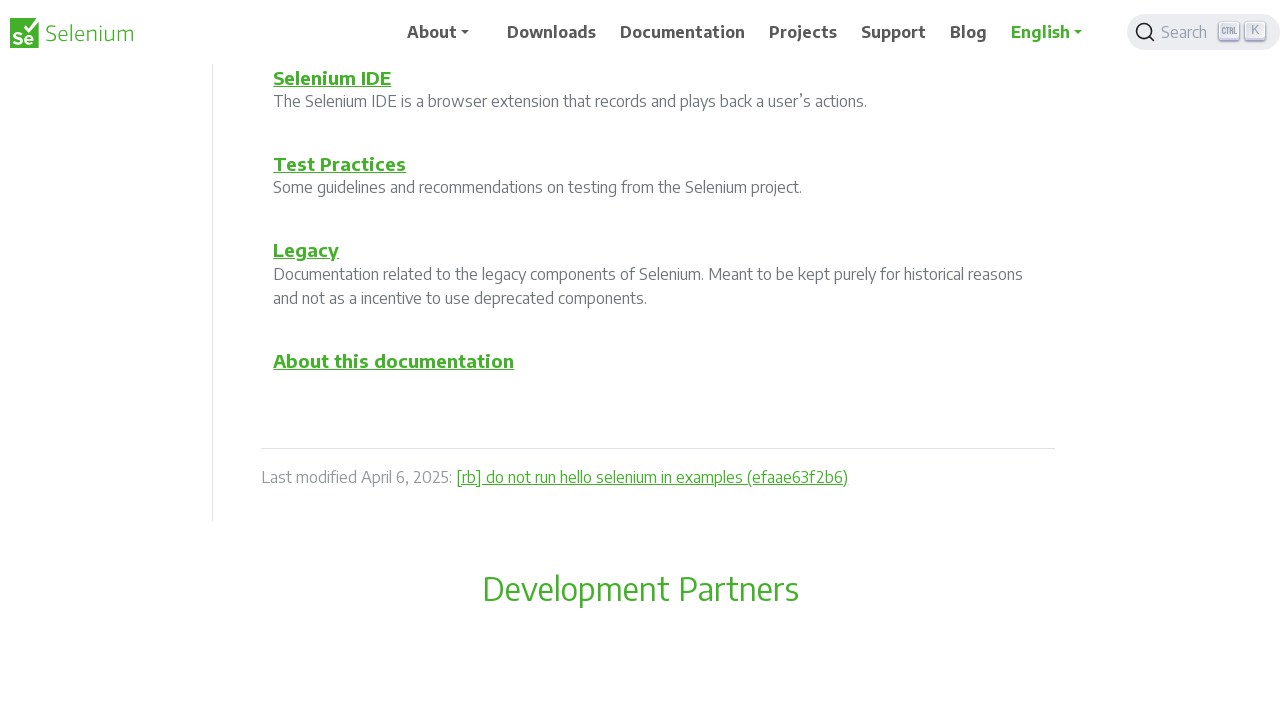

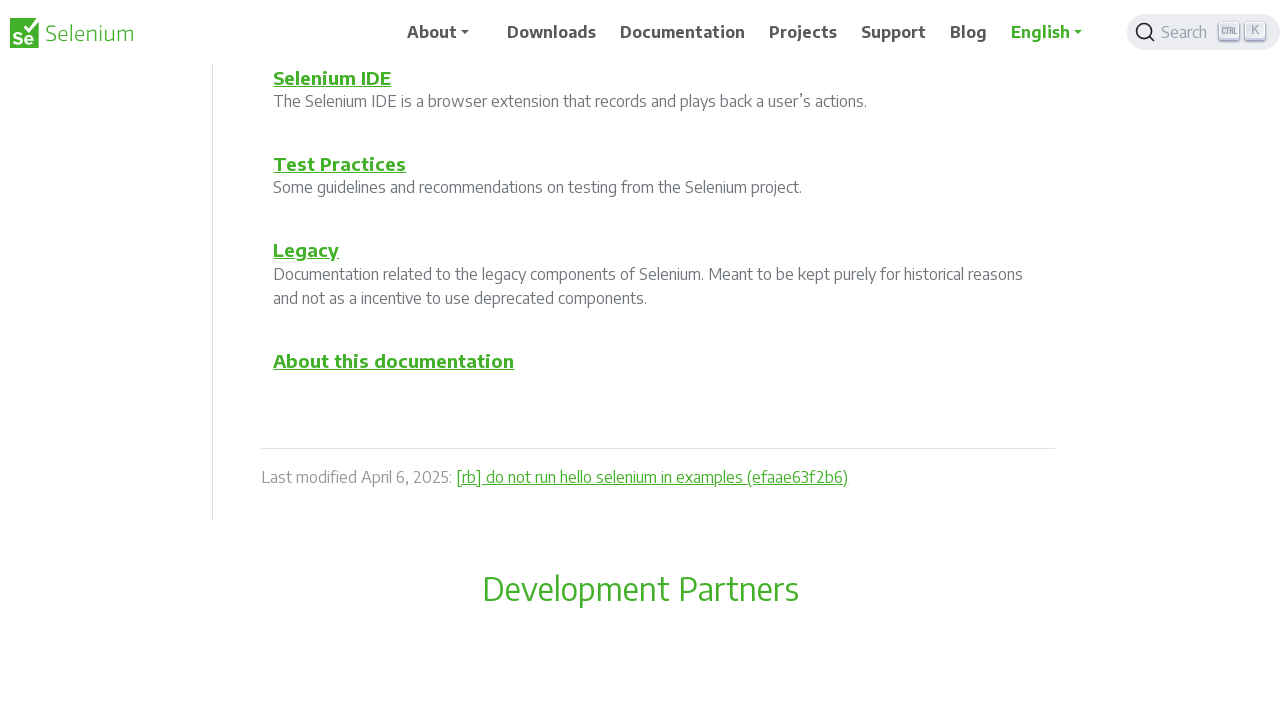